Clicks the "Take me to the tips!" button and verifies that an INTERMEDIATE label is displayed (duplicate test)

Starting URL: https://elementalselenium.com/

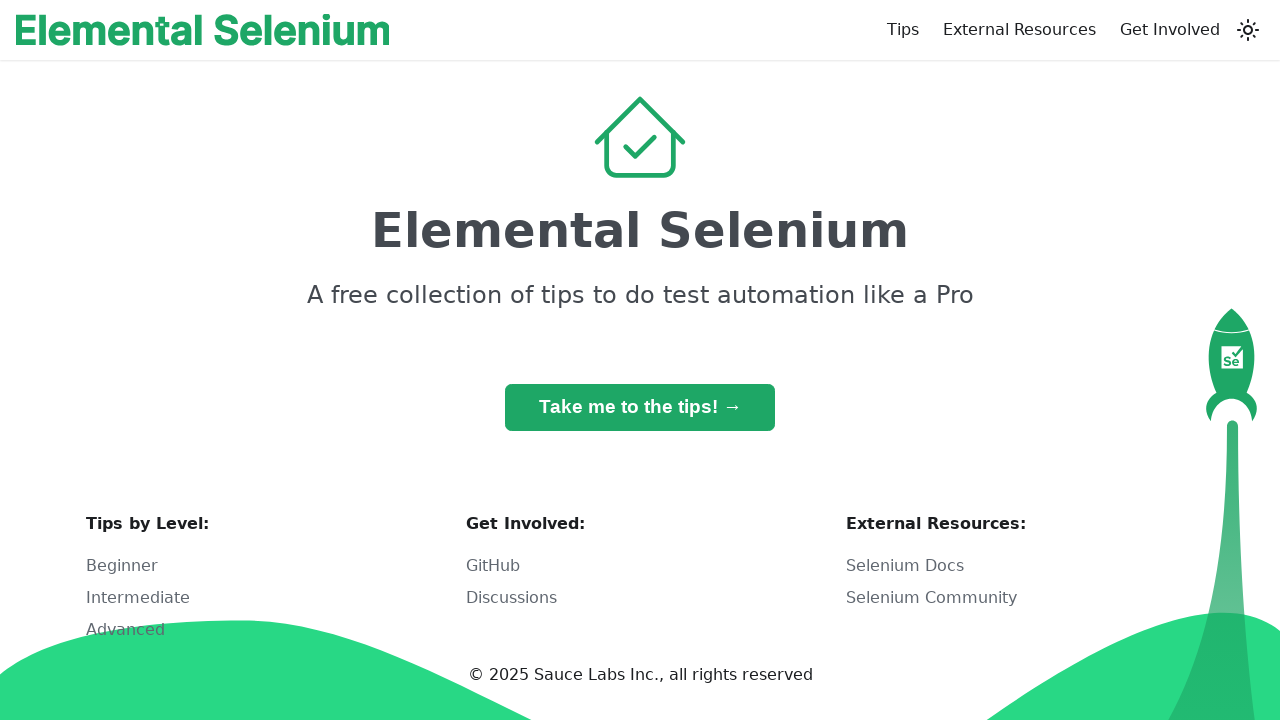

Navigated to https://elementalselenium.com/
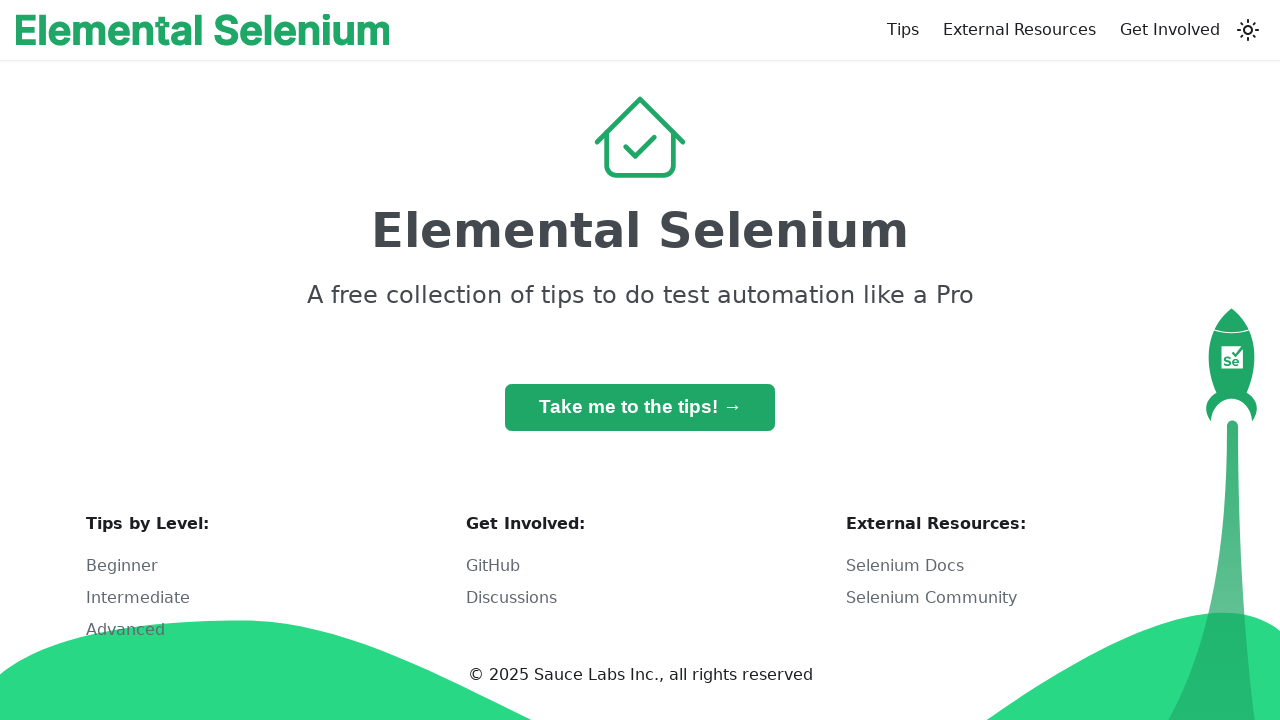

Clicked the 'Take me to the tips!' button at (640, 407) on xpath=//button[text()='Take me to the tips! ']
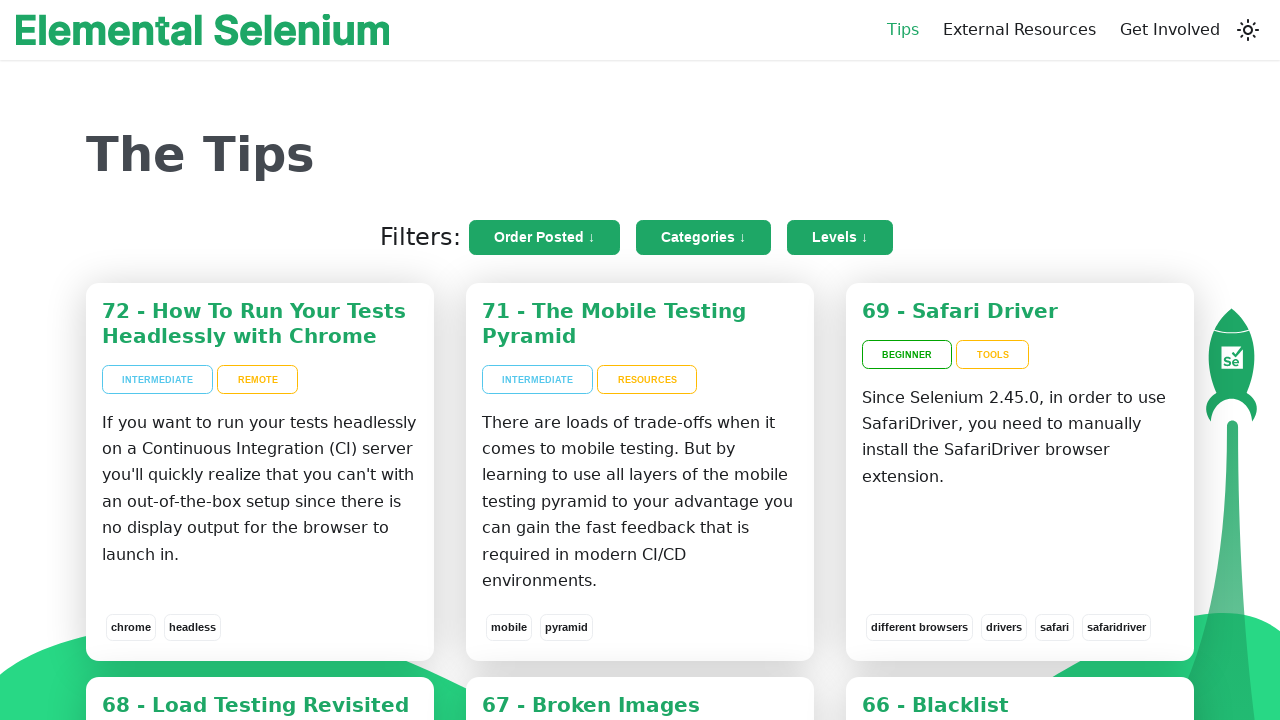

INTERMEDIATE label is displayed
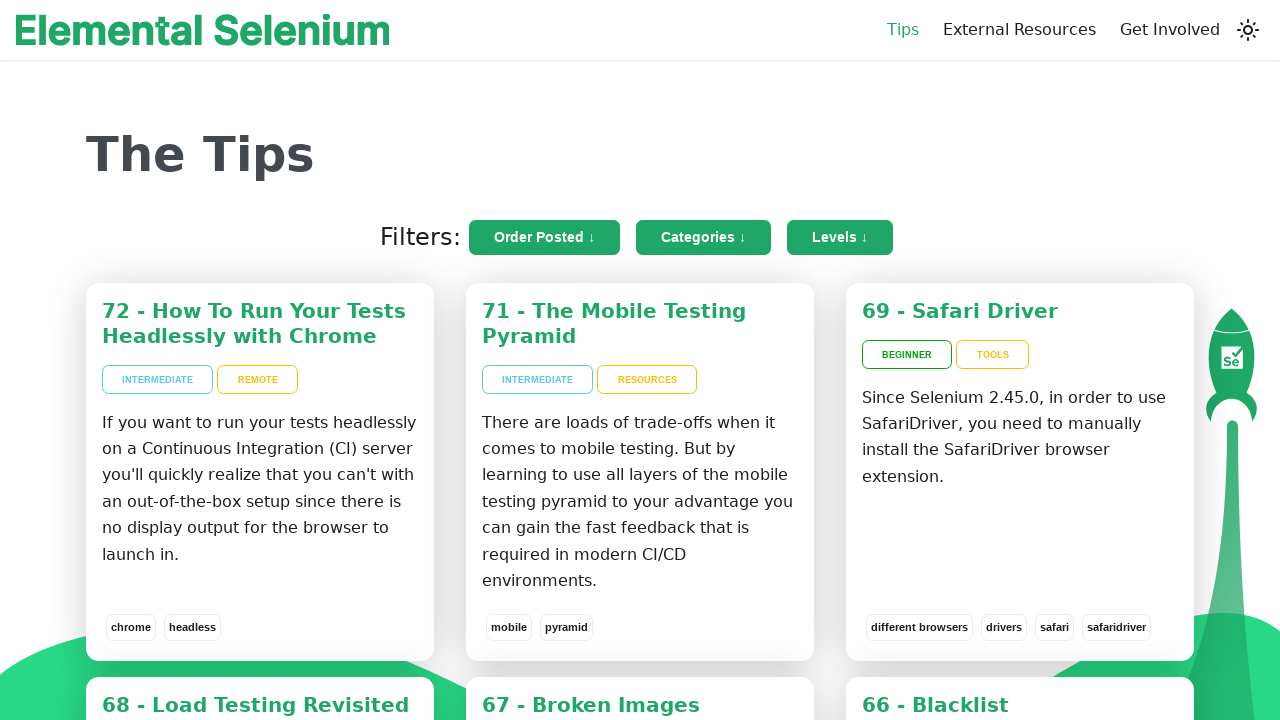

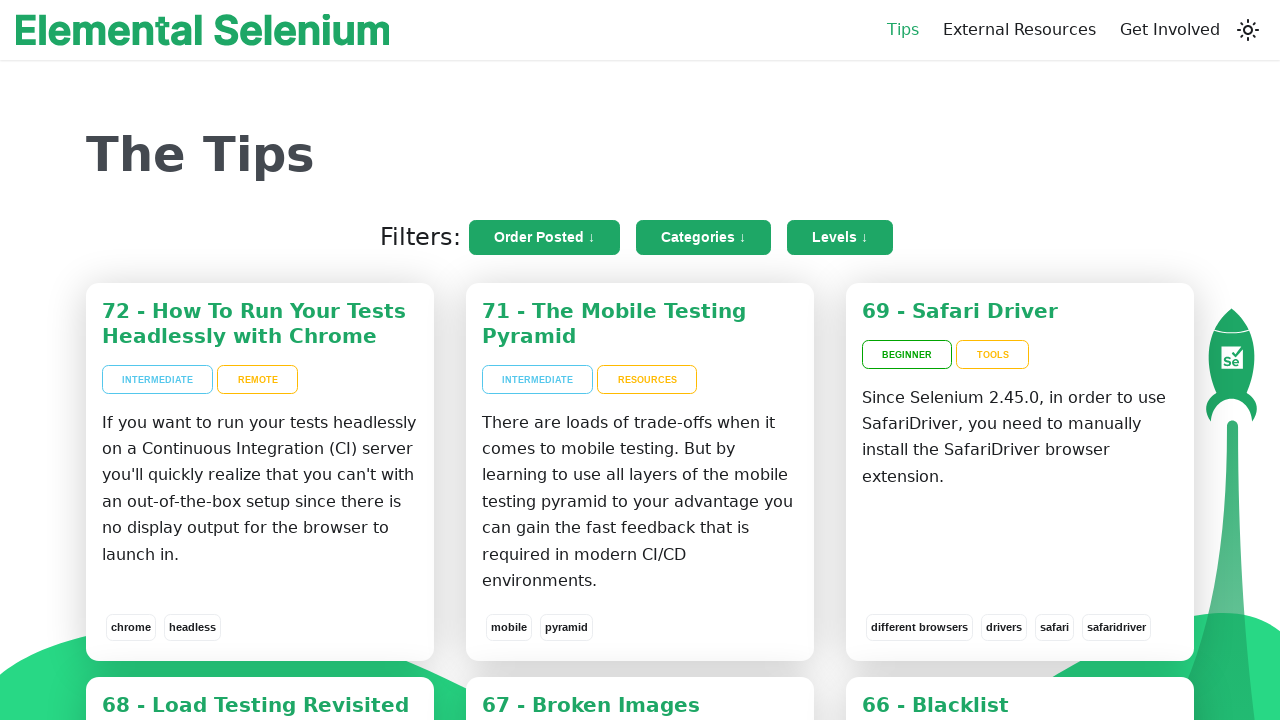